Tests the progress bar by clicking the start button and waiting for the progress to reach 100%, then verifying the reset button appears.

Starting URL: https://demoqa.com/progress-bar

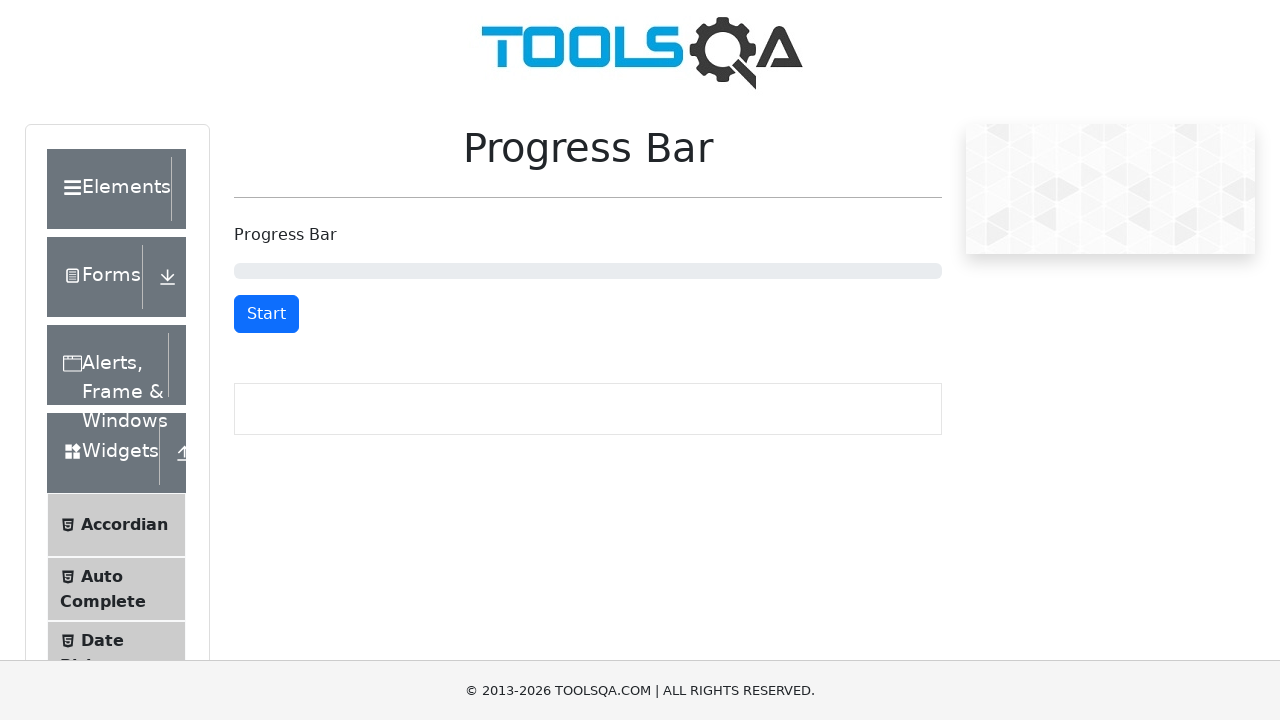

Clicked start button to begin progress bar at (266, 314) on #startStopButton
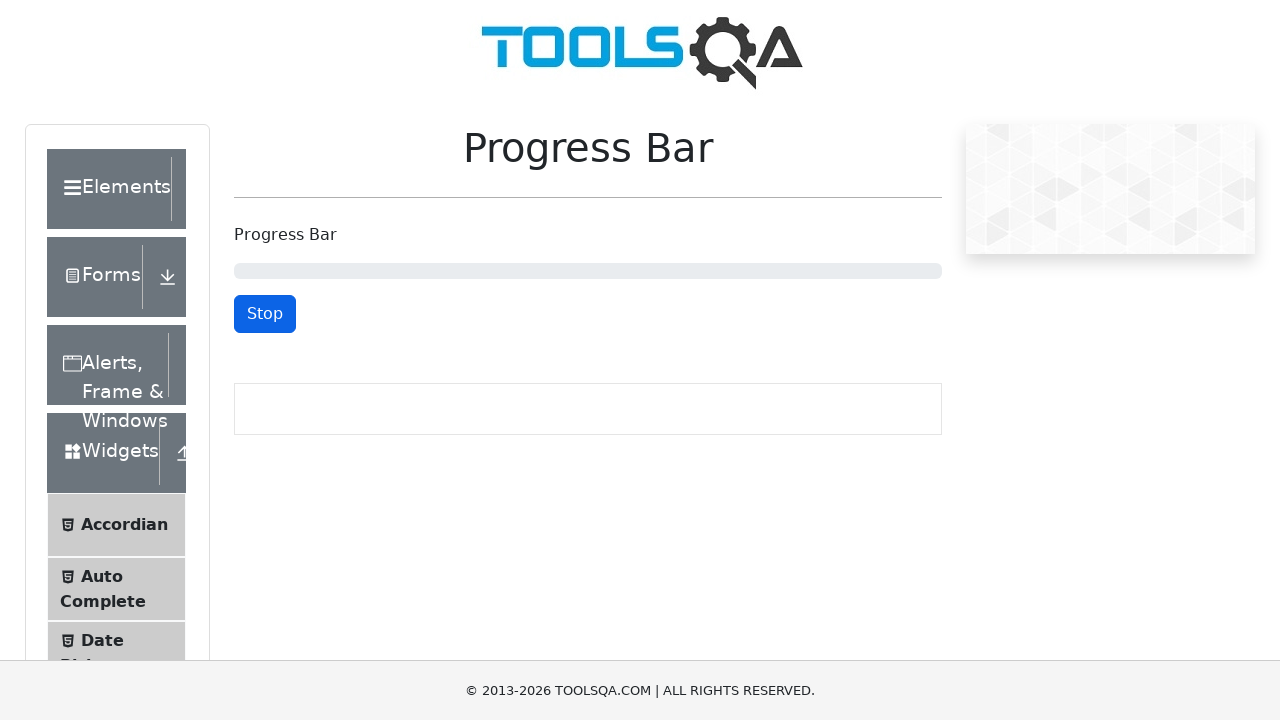

Progress bar completed and reset button appeared
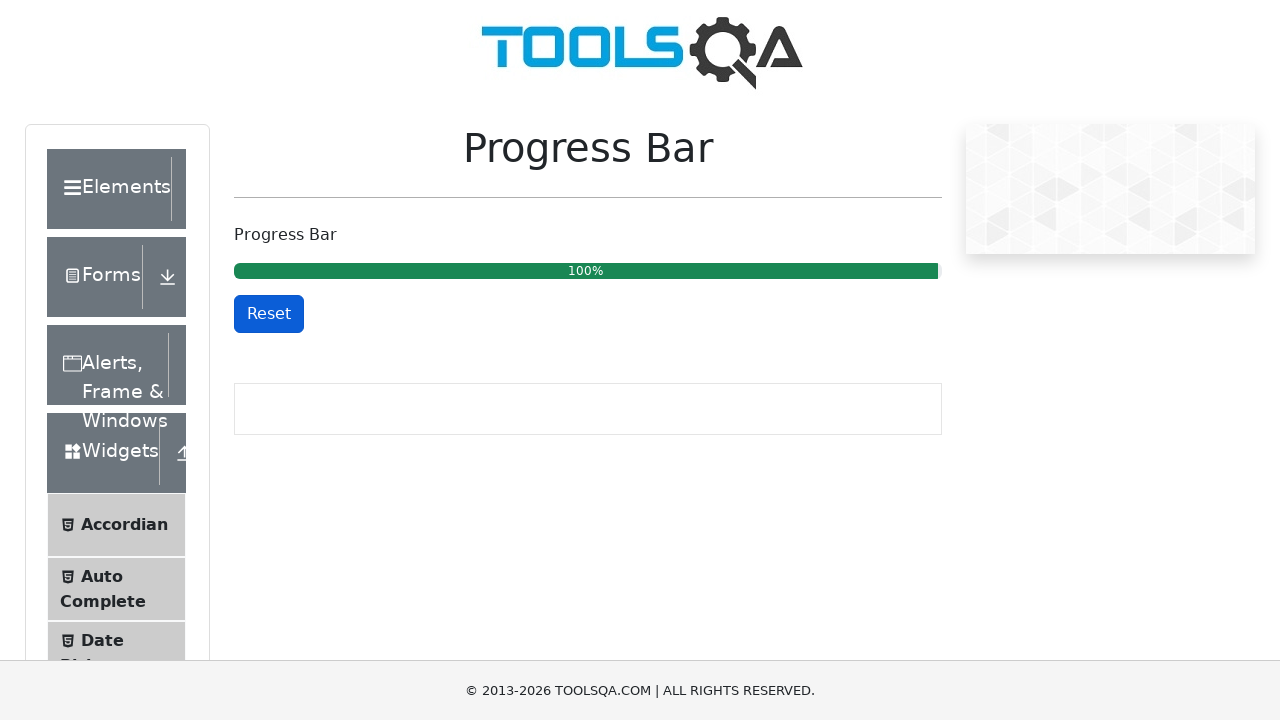

Verified progress bar reached 100%
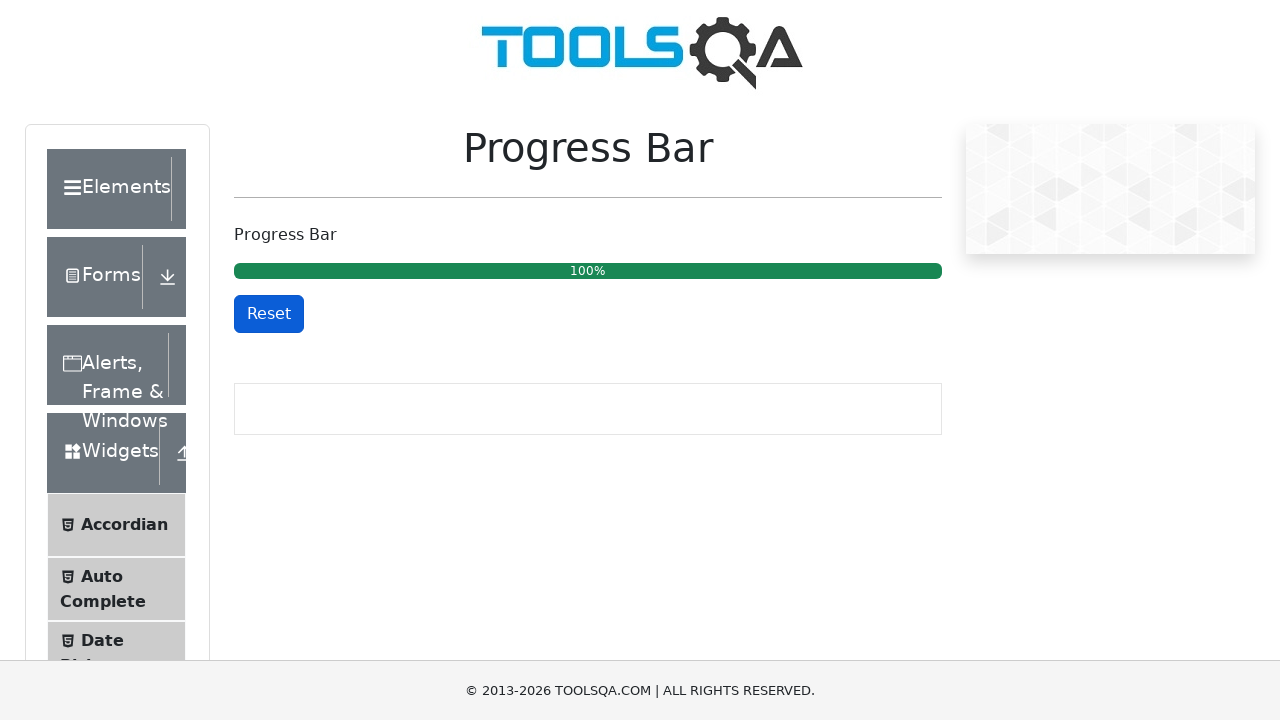

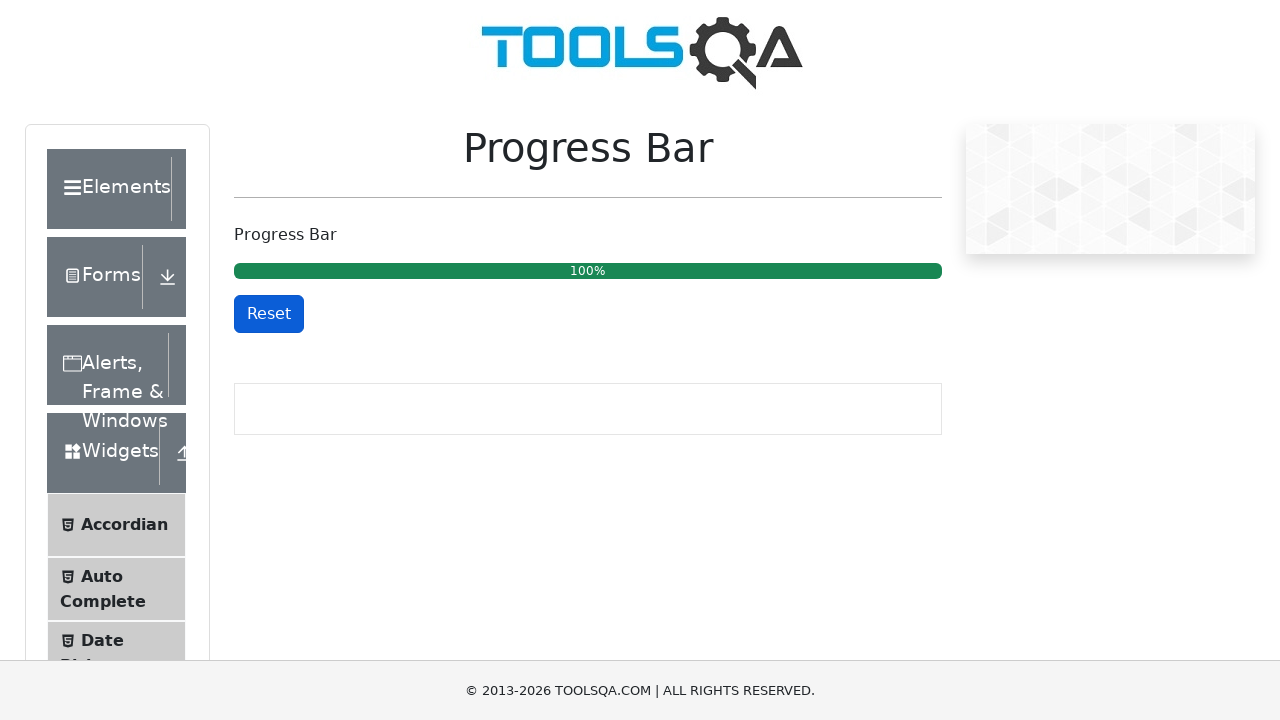